Tests jQuery UI tooltip functionality by switching to a demo iframe and verifying the tooltip title attribute on an input element

Starting URL: https://jqueryui.com/tooltip/

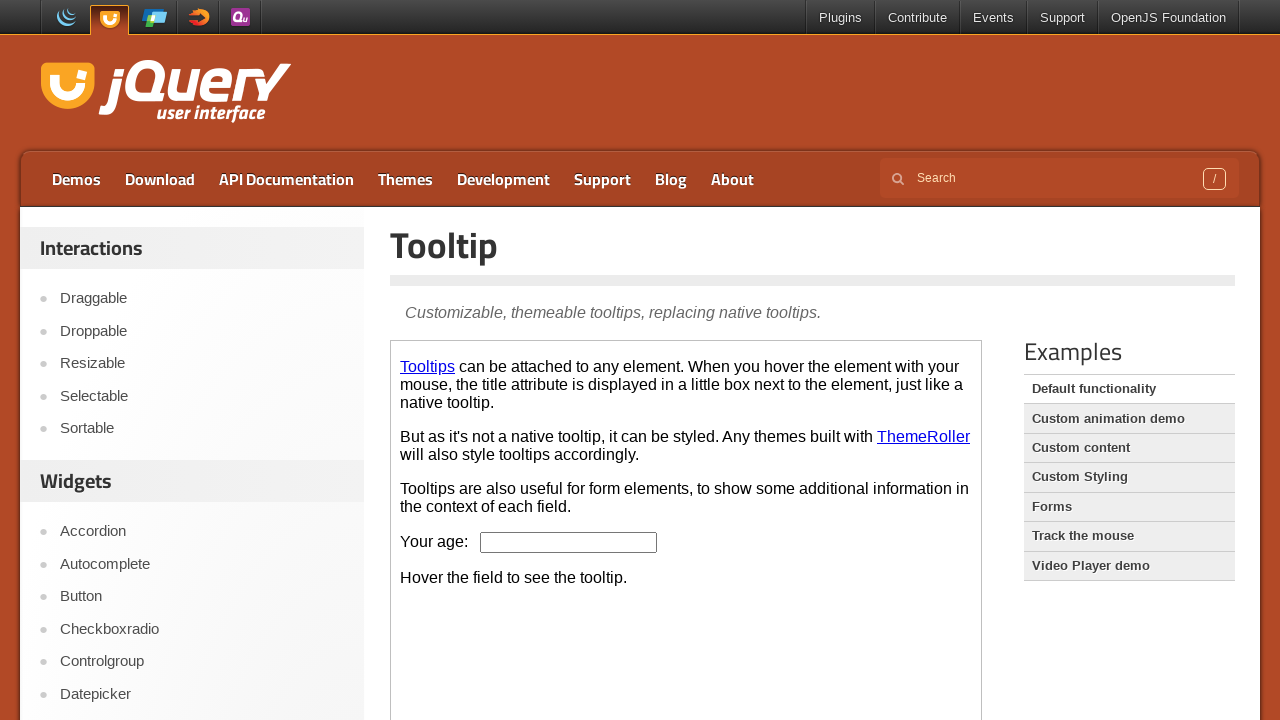

Located the demo iframe containing tooltip example
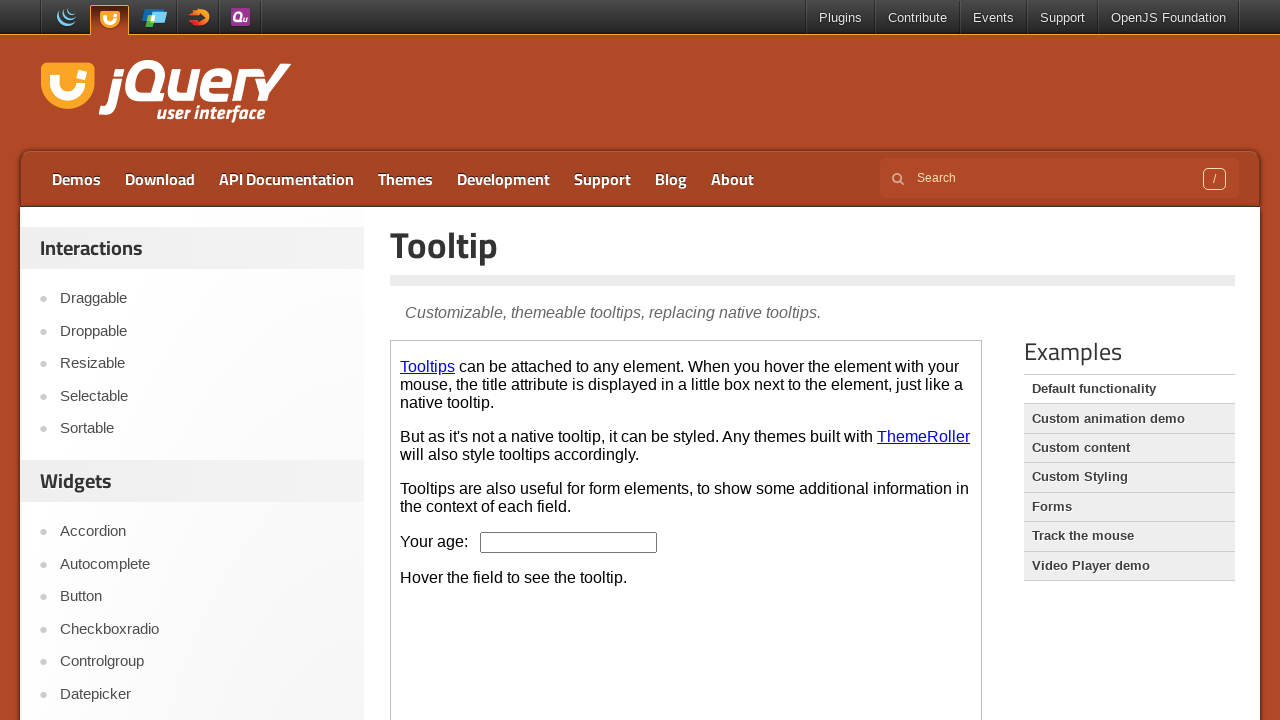

Located the age input field (#age) in the iframe
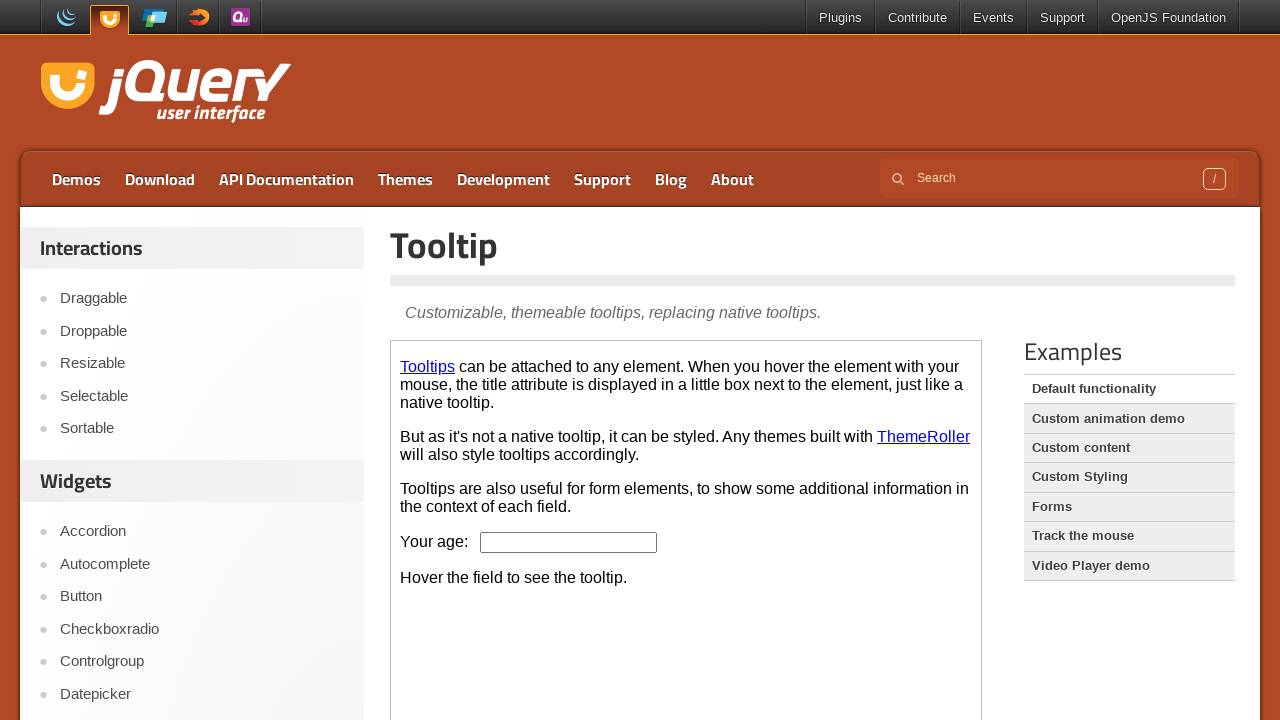

Age input element became visible
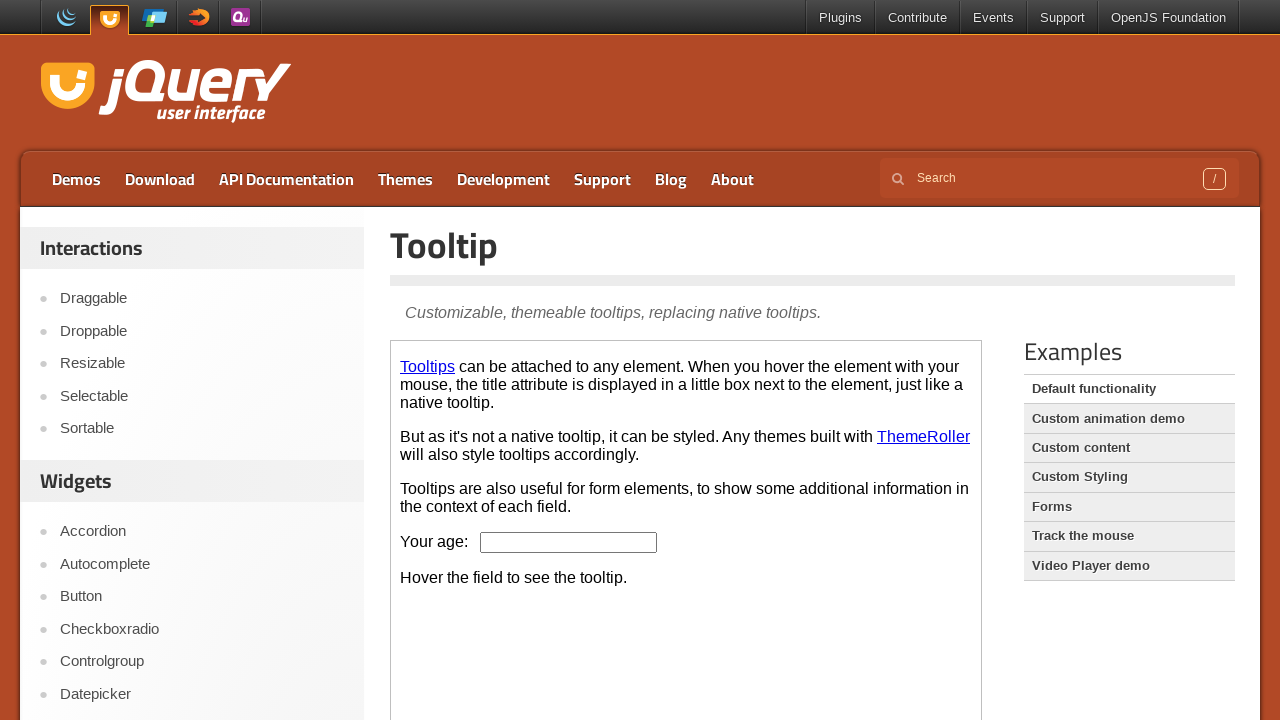

Retrieved tooltip title attribute: 'We ask for your age only for statistical purposes.'
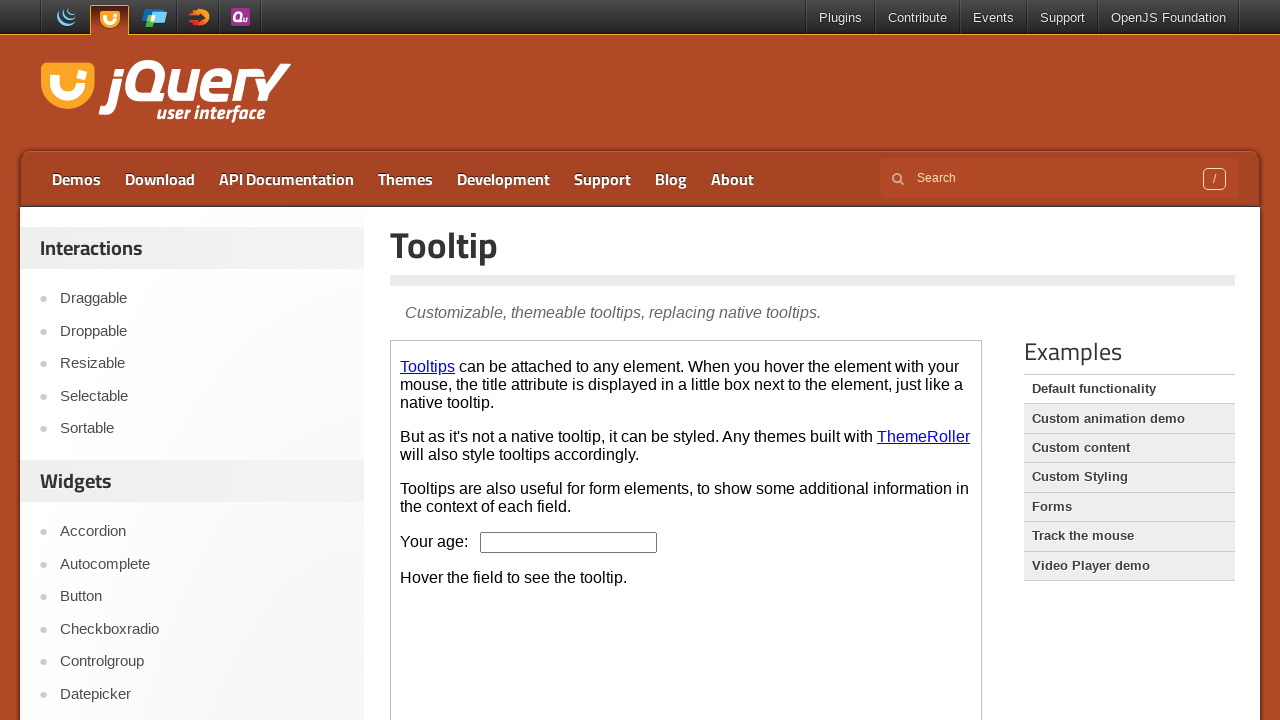

Hovered over the age input field to trigger tooltip display at (569, 542) on .demo-frame >> internal:control=enter-frame >> #age
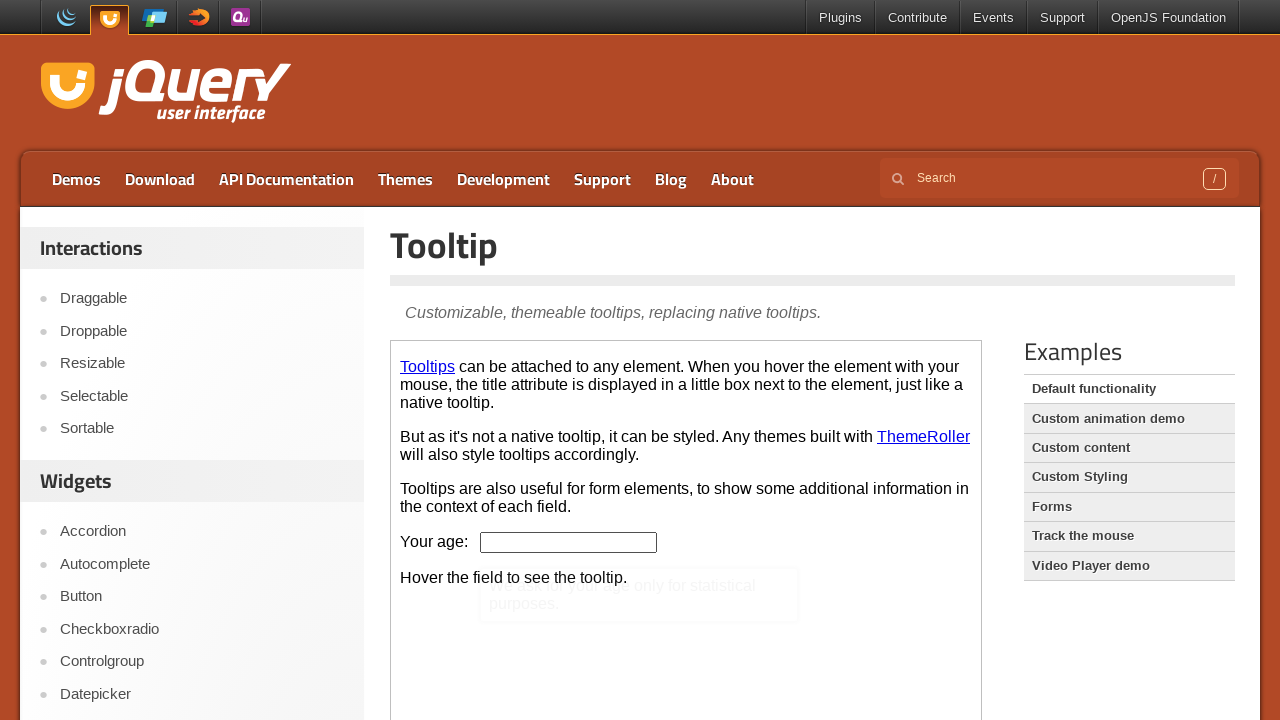

Waited 1 second for tooltip to appear
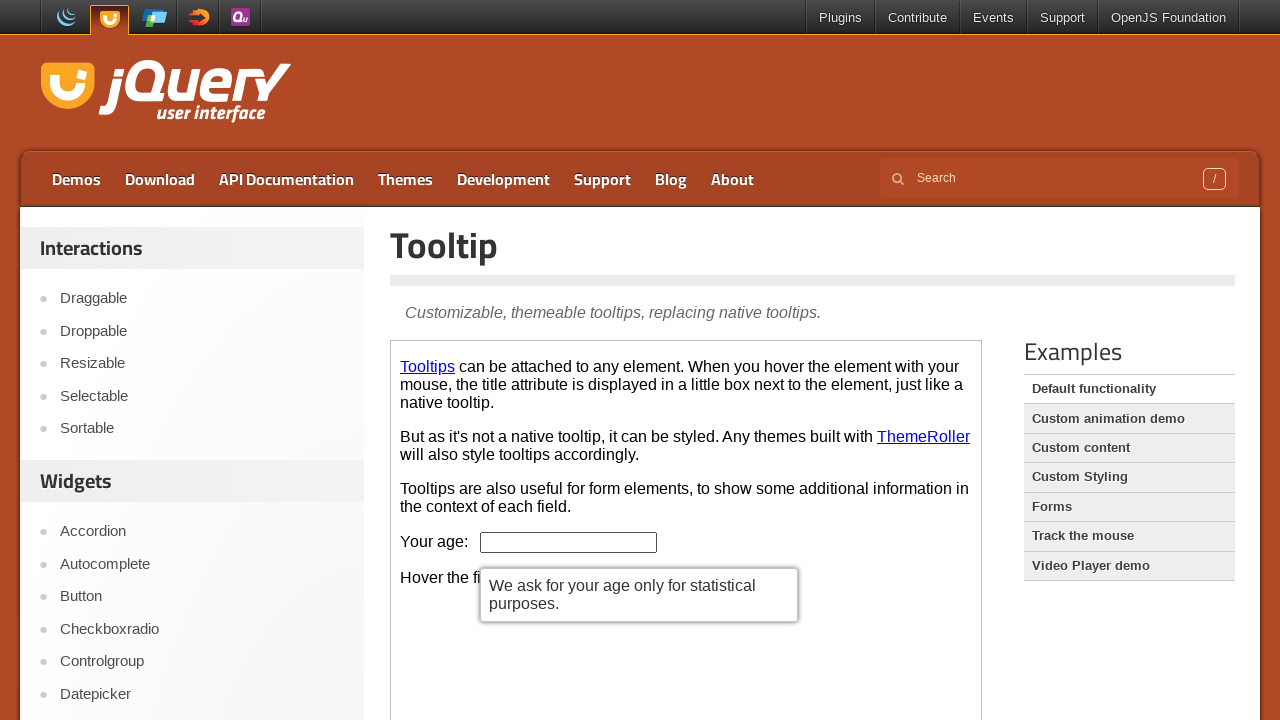

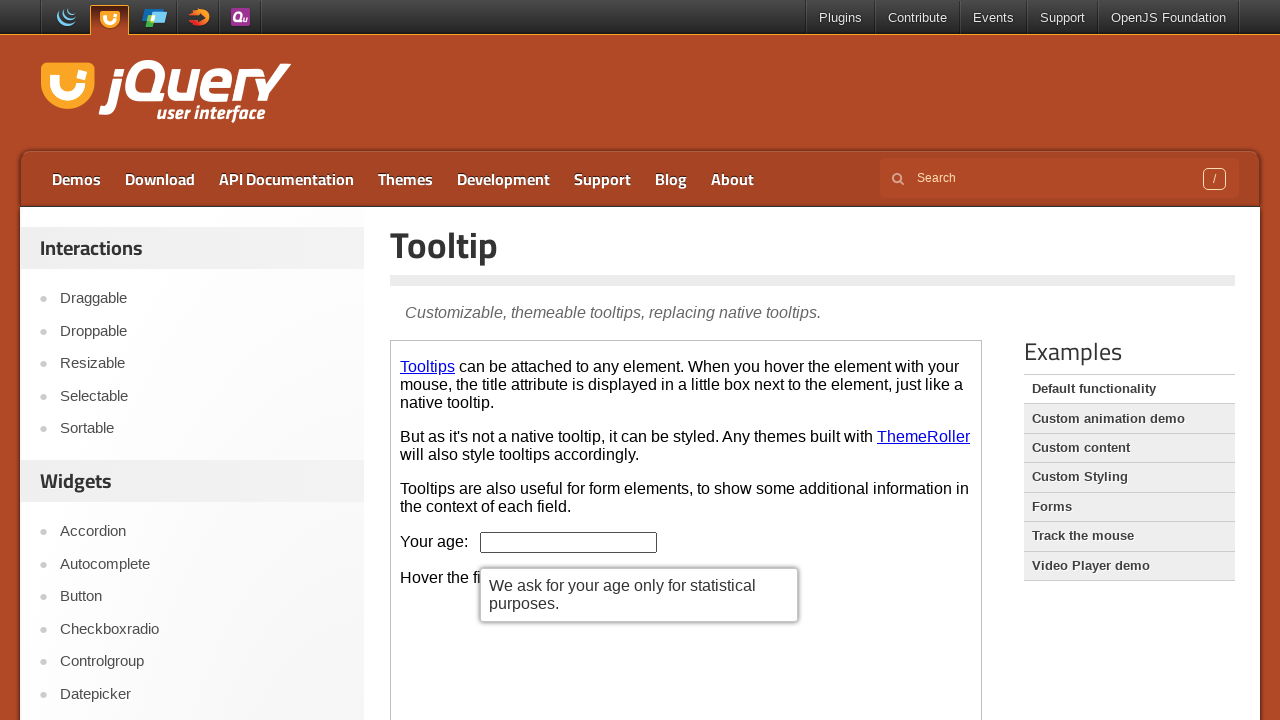